Tests clicking on the shopping cart icon on Target.com

Starting URL: https://target.com

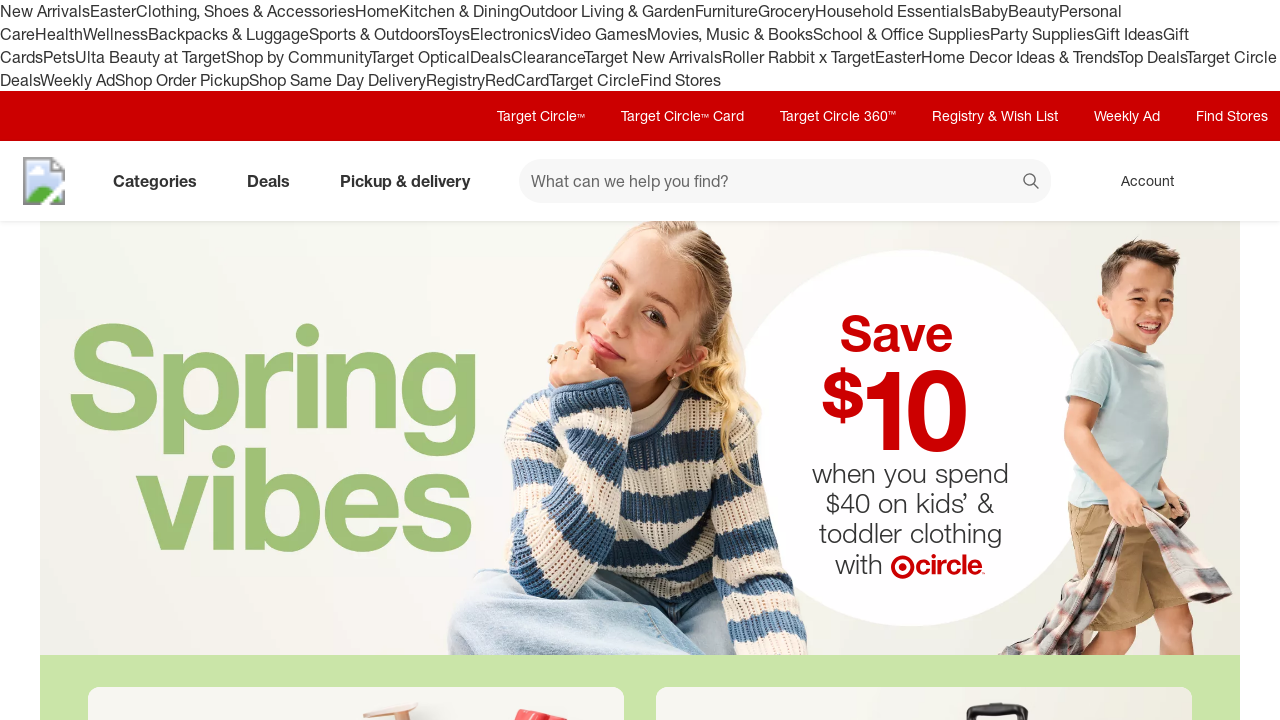

Waited for Target.com page to fully load (networkidle)
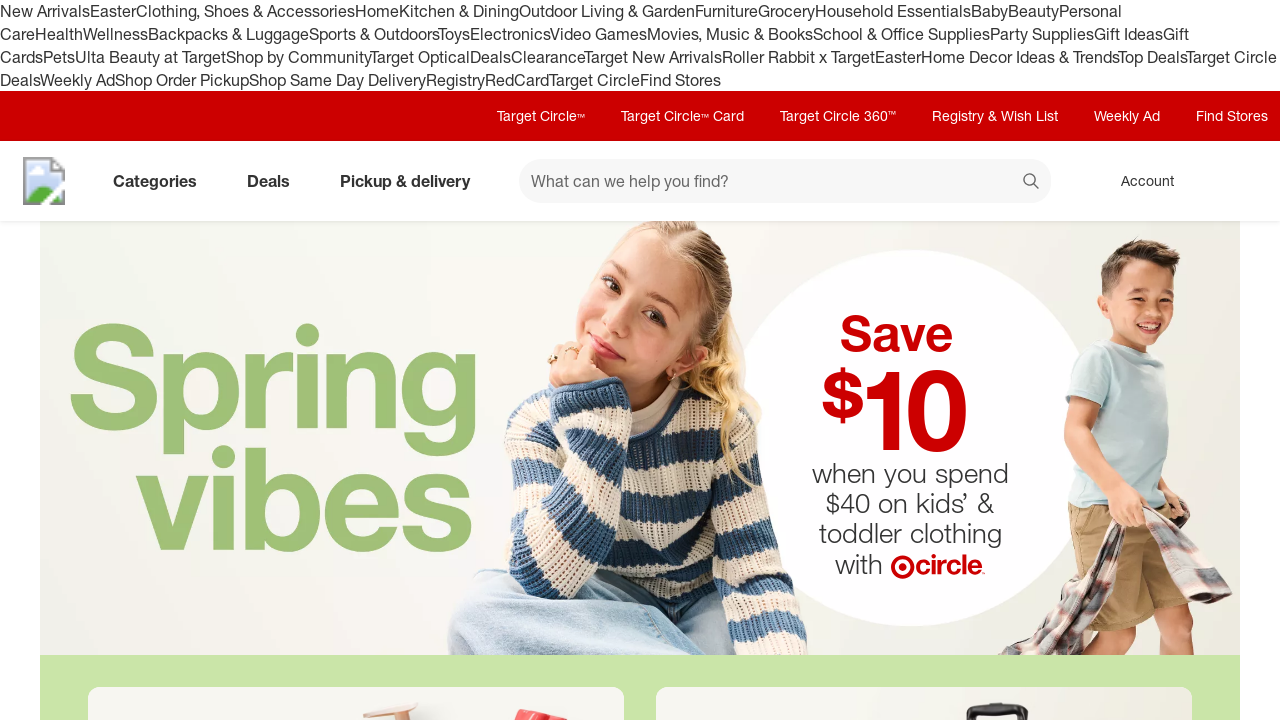

Clicked on shopping cart icon at (1238, 181) on [data-test='@web/CartLink']
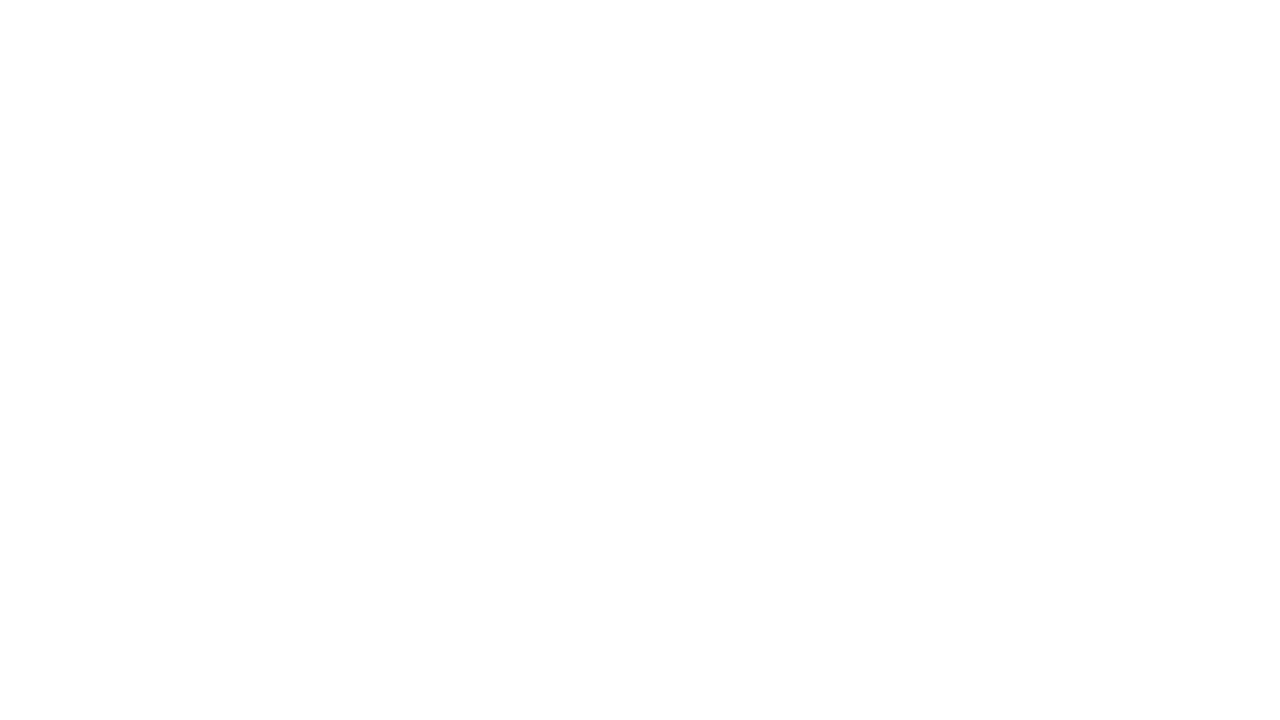

Waited for cart page to fully load (networkidle)
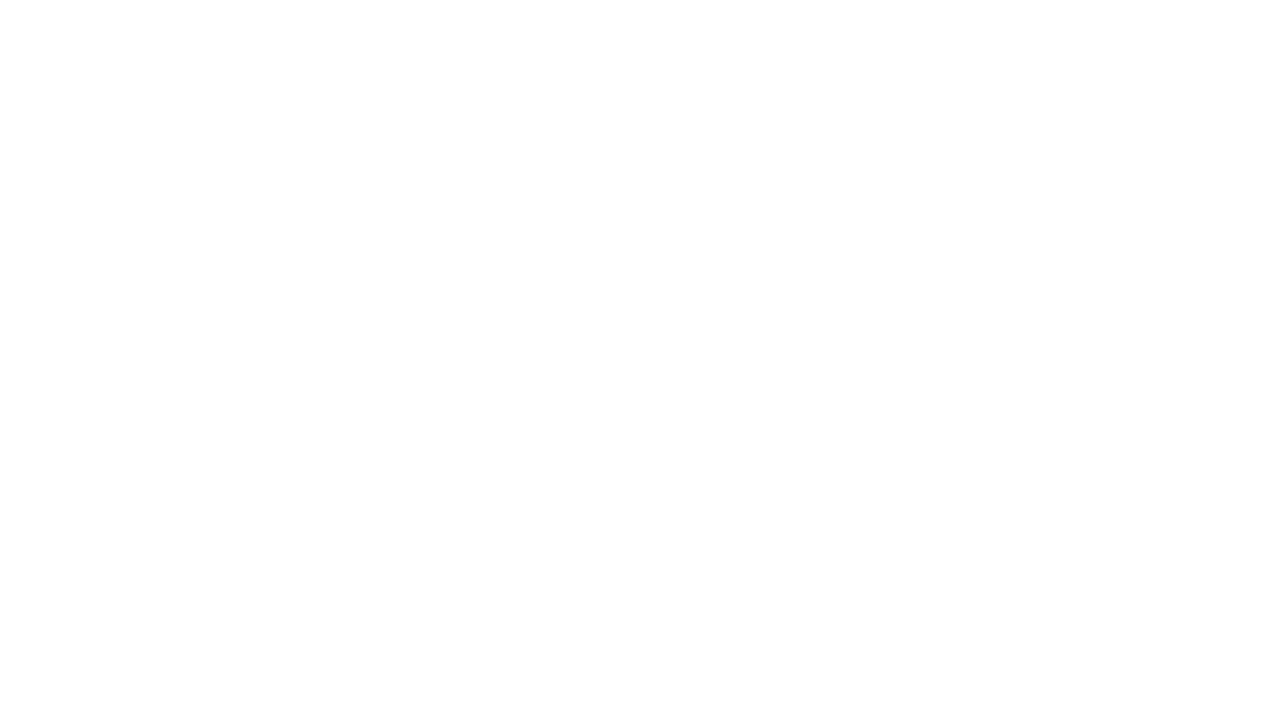

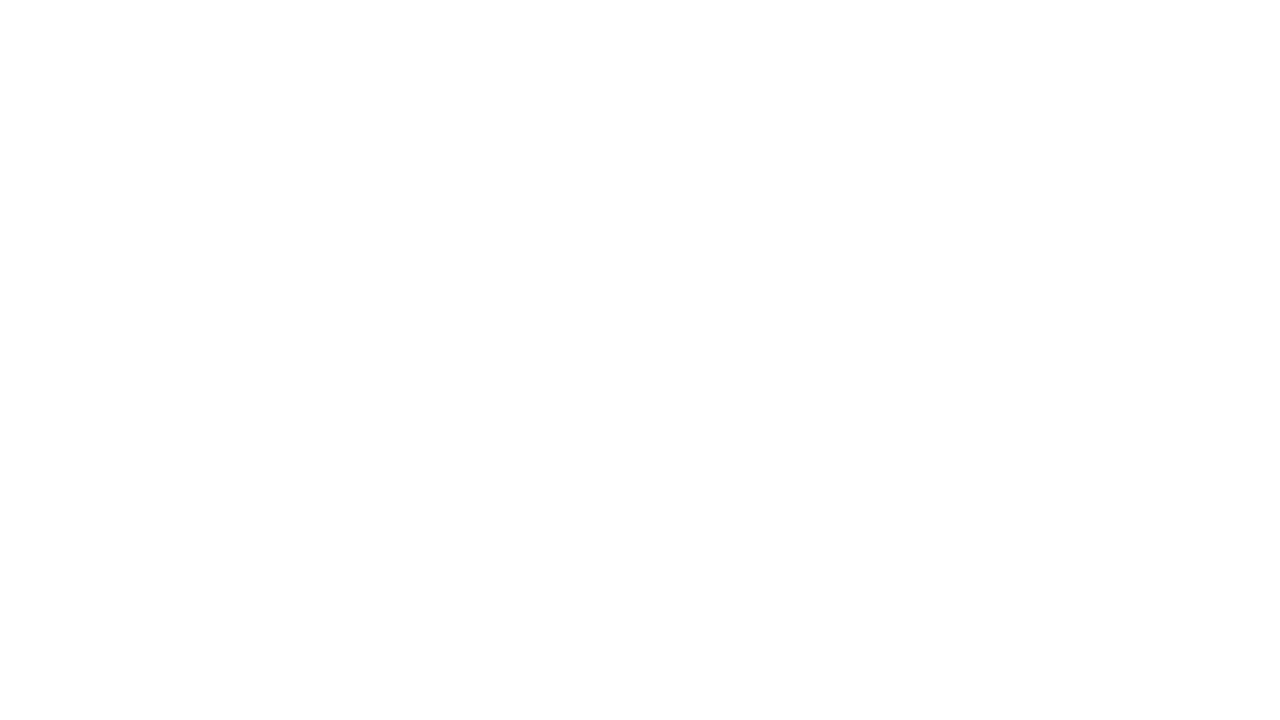